Navigates to the Sauce Demo homepage and verifies that the page title is "Swag Labs"

Starting URL: https://www.saucedemo.com/v1/

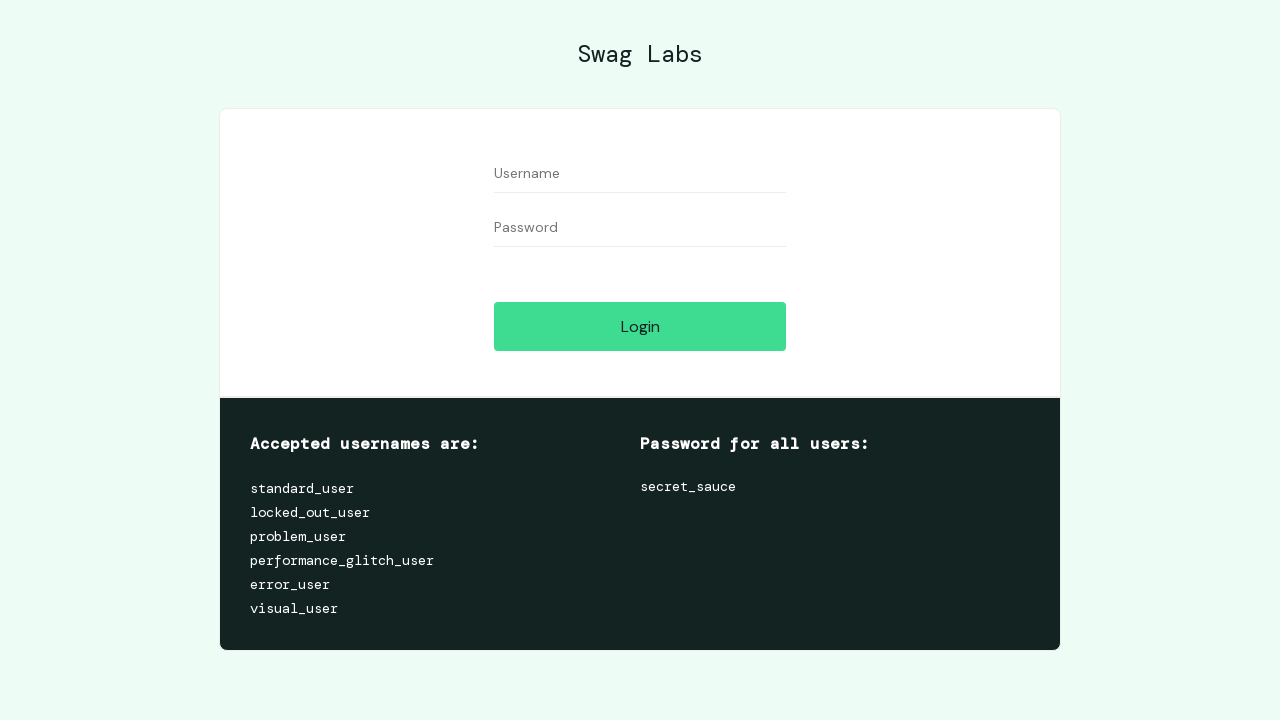

Navigated to Sauce Demo homepage
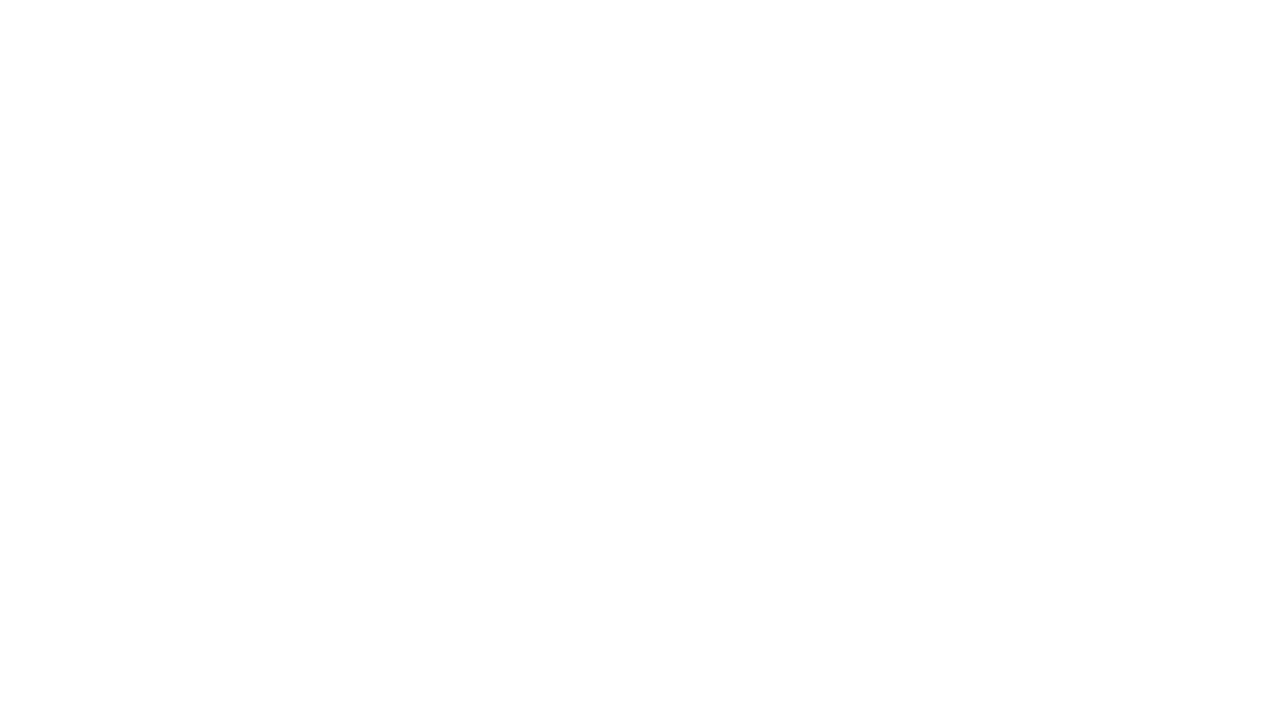

Page loaded and DOM content ready
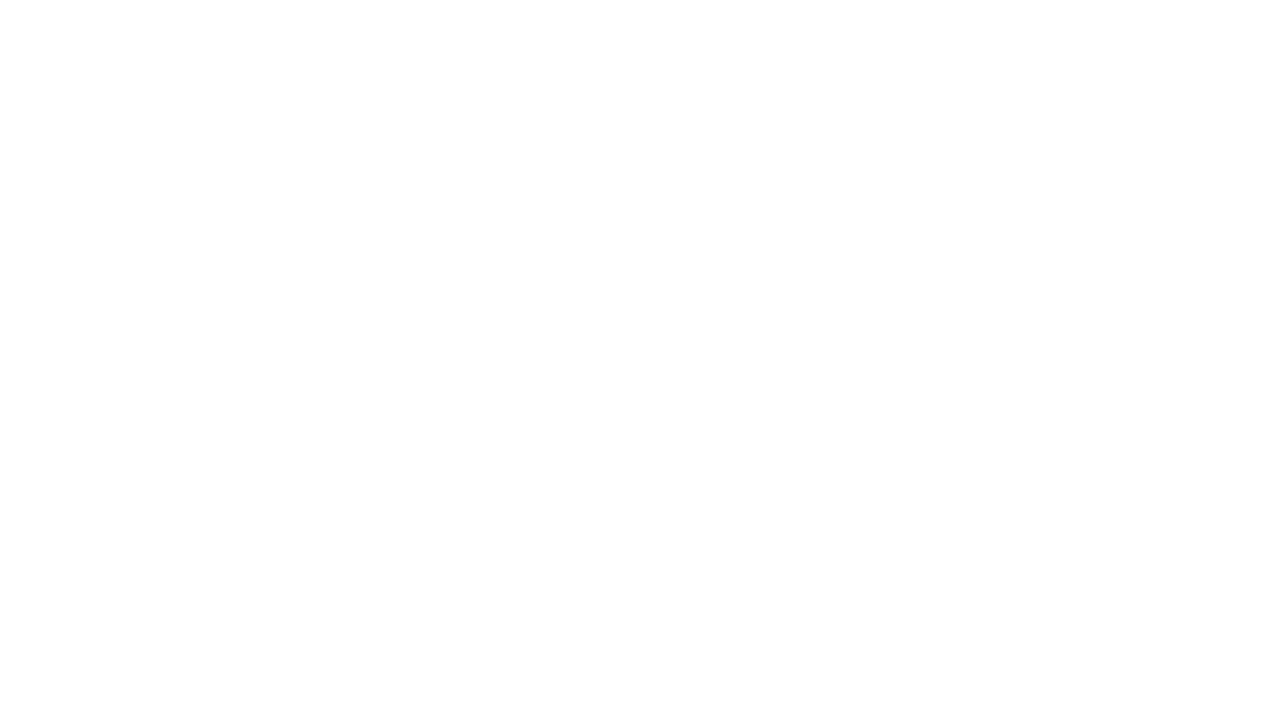

Verified page title is 'Swag Labs'
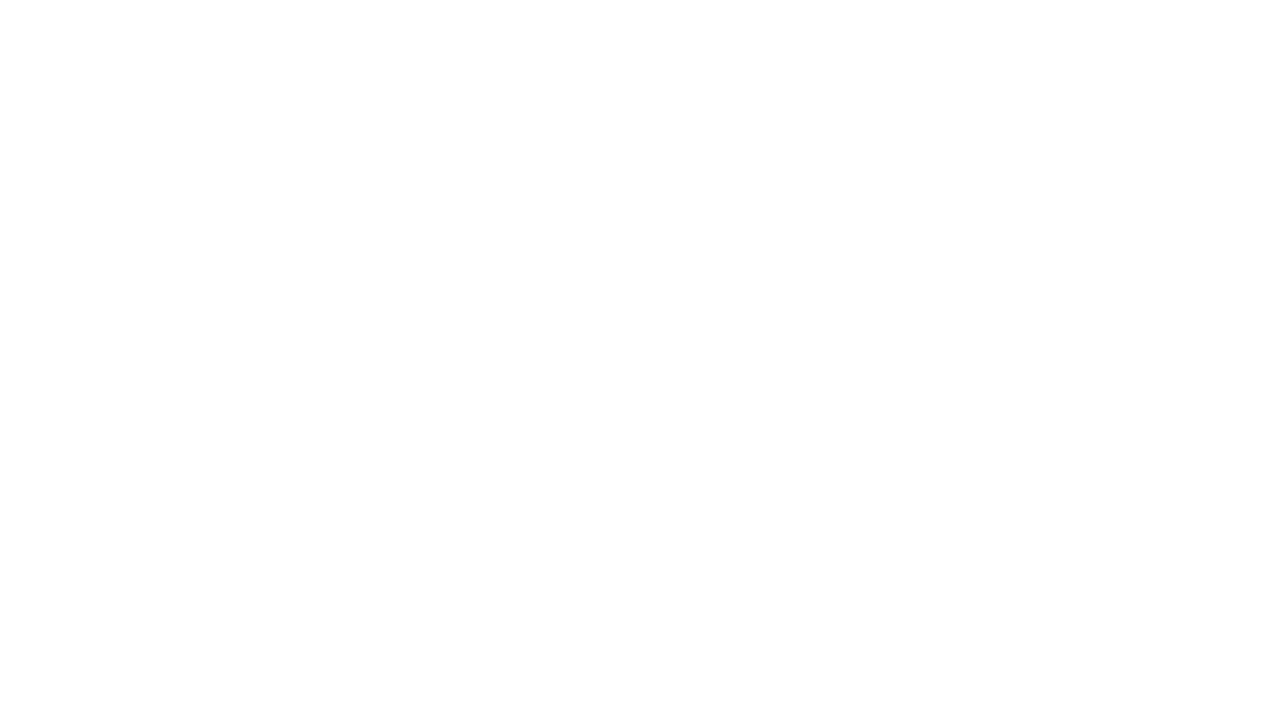

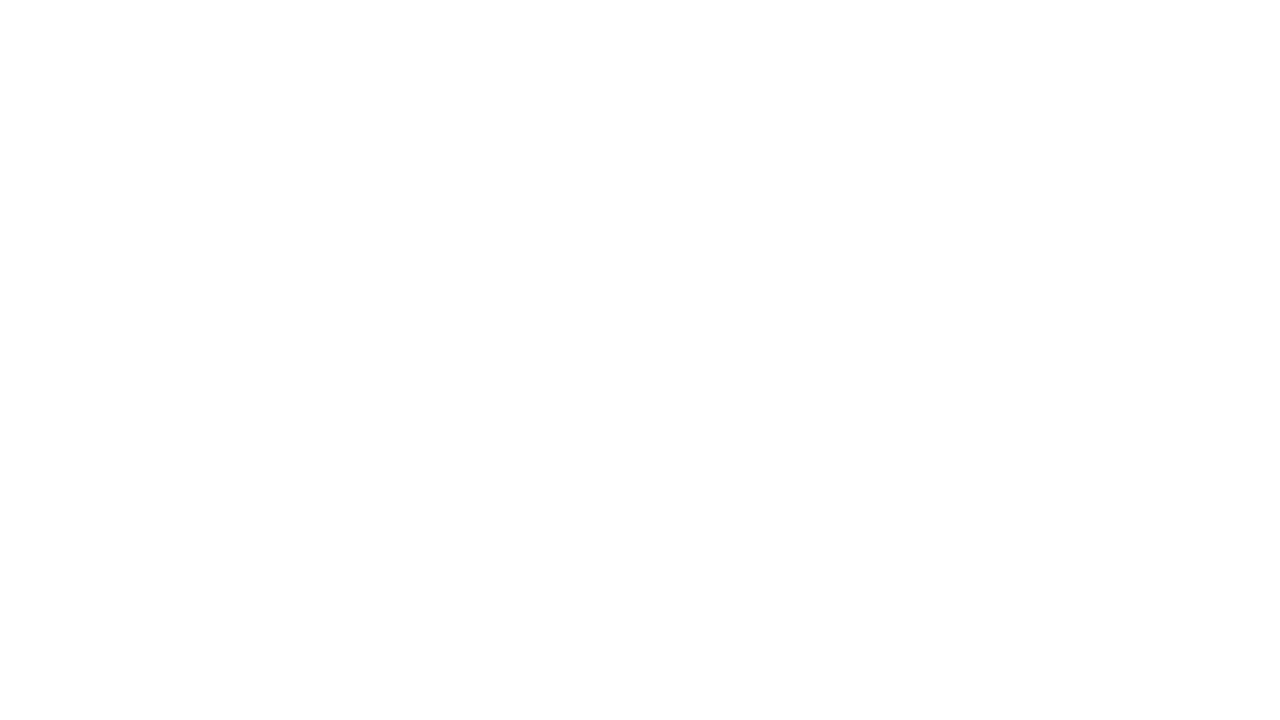